Tests file download functionality by navigating to a file download page and clicking the download button to initiate a file download.

Starting URL: https://www.leafground.com/file.xhtml

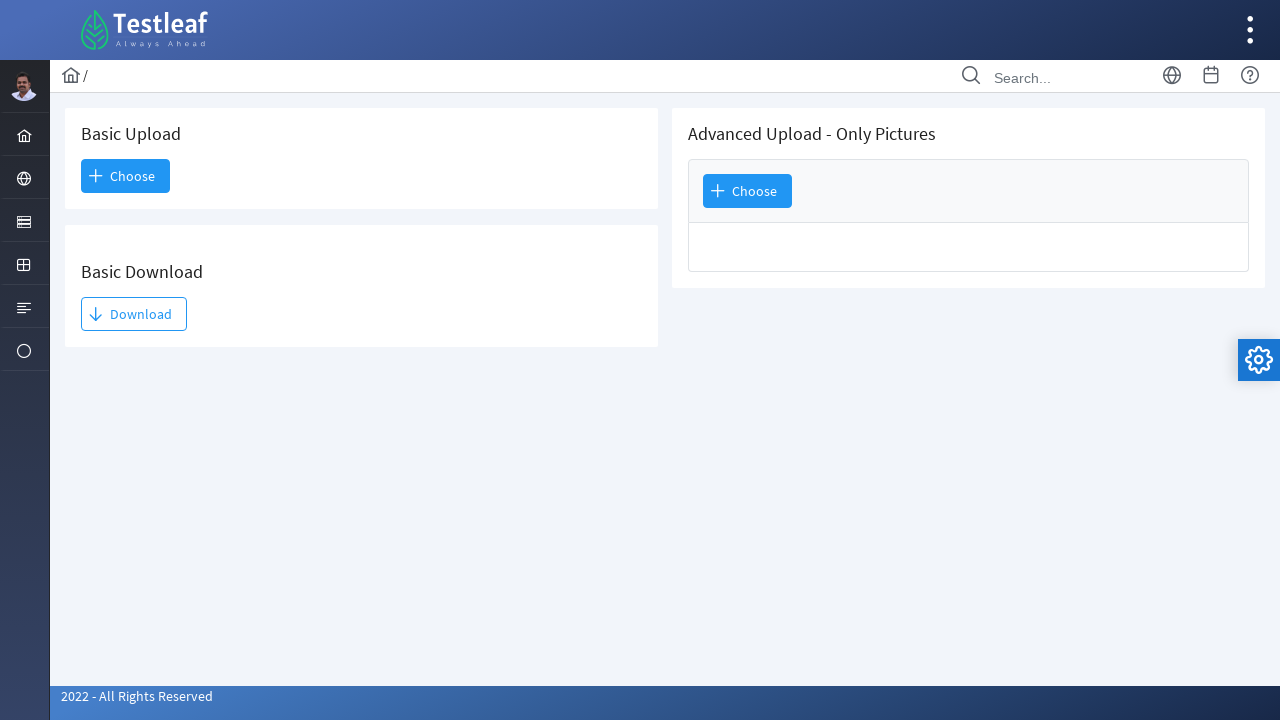

Clicked the download button to initiate file download at (134, 314) on xpath=//*[@id='j_idt93:j_idt95']/span[2]
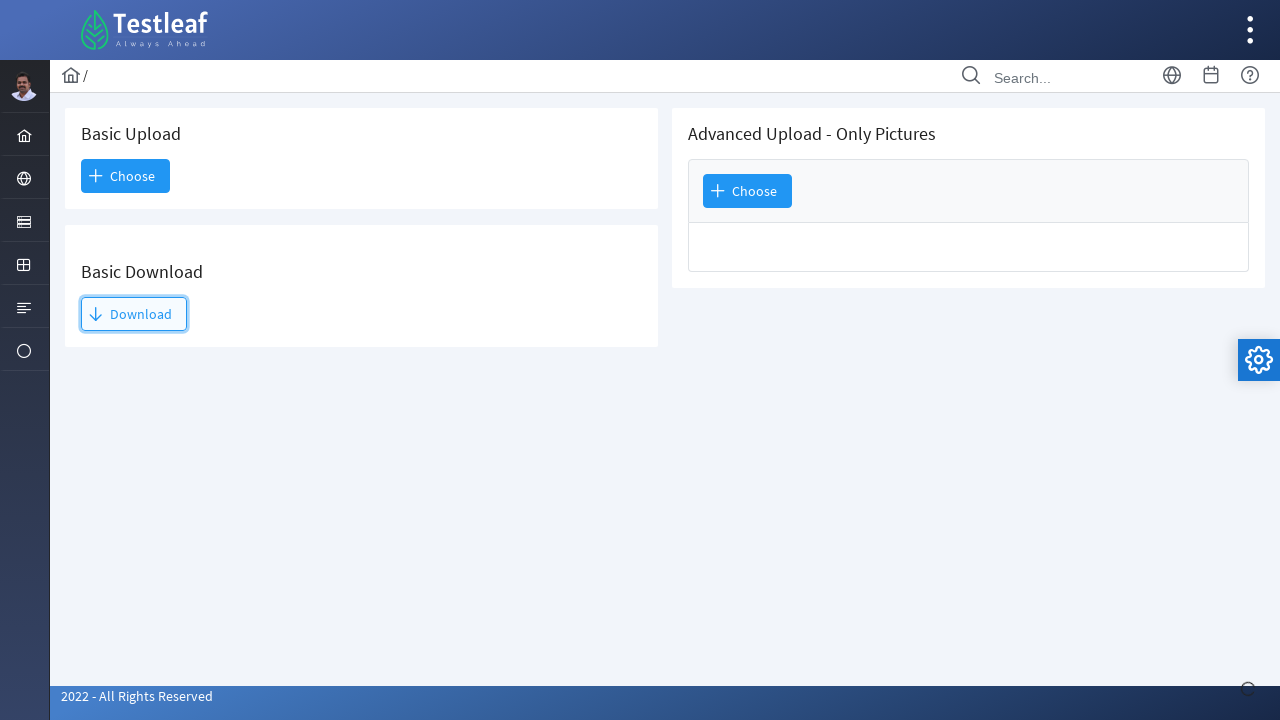

Waited for download to initiate
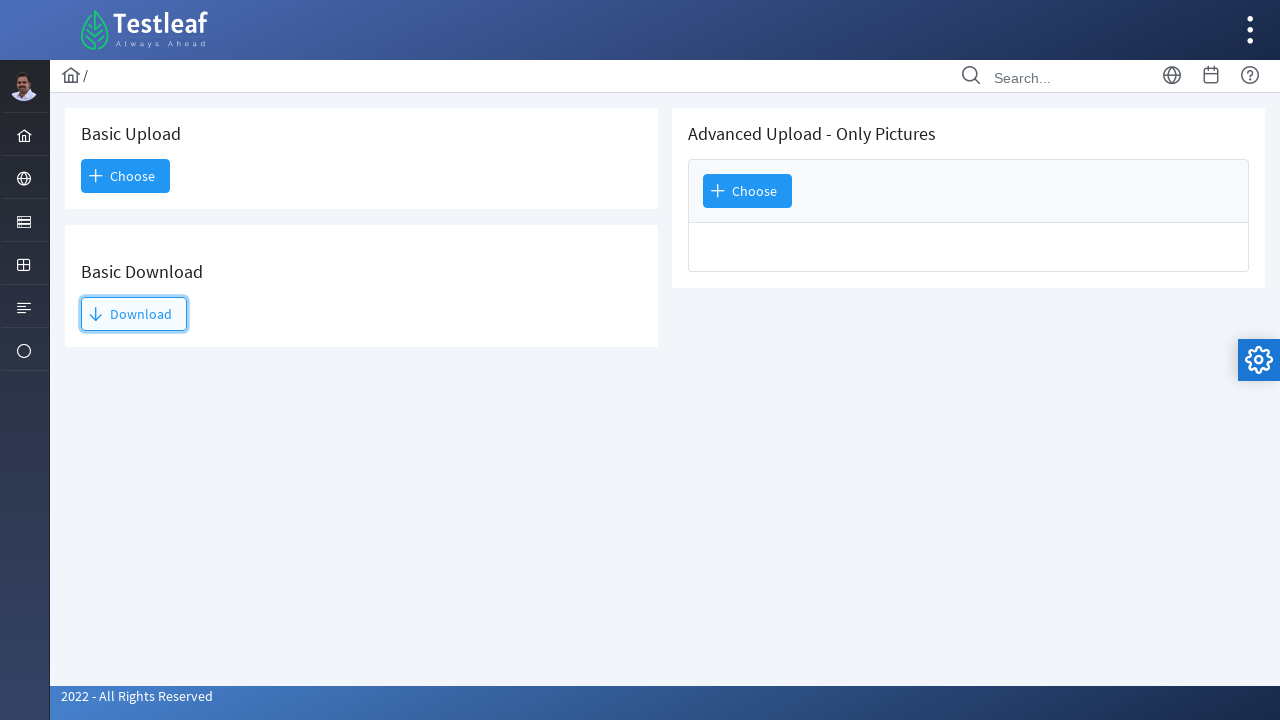

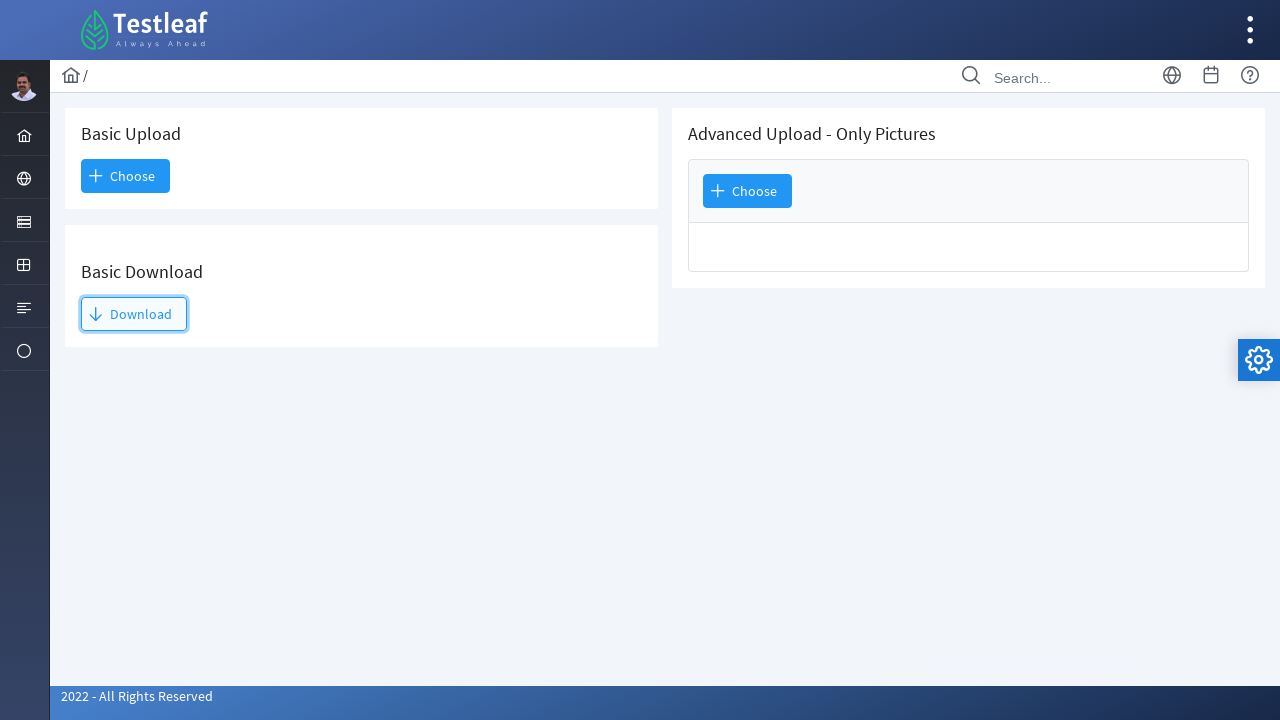